Tests TikTok video download functionality by navigating to snaptik.app, entering a TikTok URL in the search field, and submitting the form to retrieve a download link.

Starting URL: https://snaptik.app/en

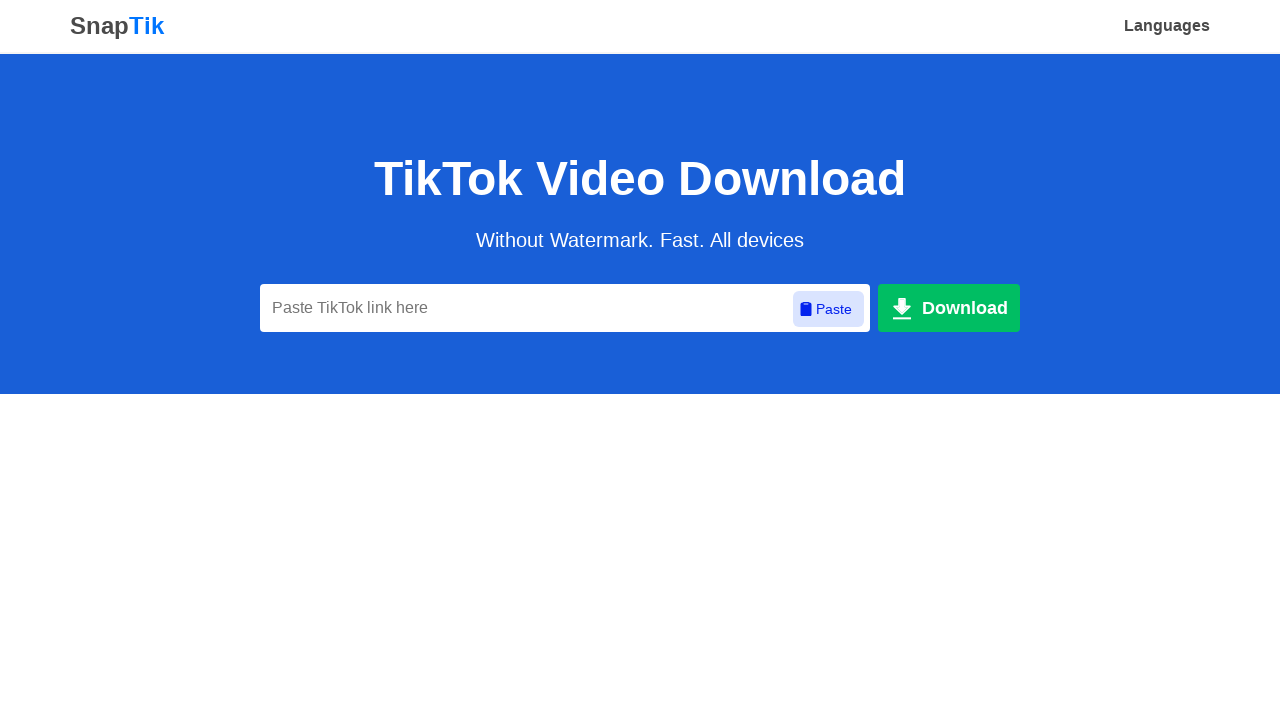

Filled TikTok URL field with test video URL on #url
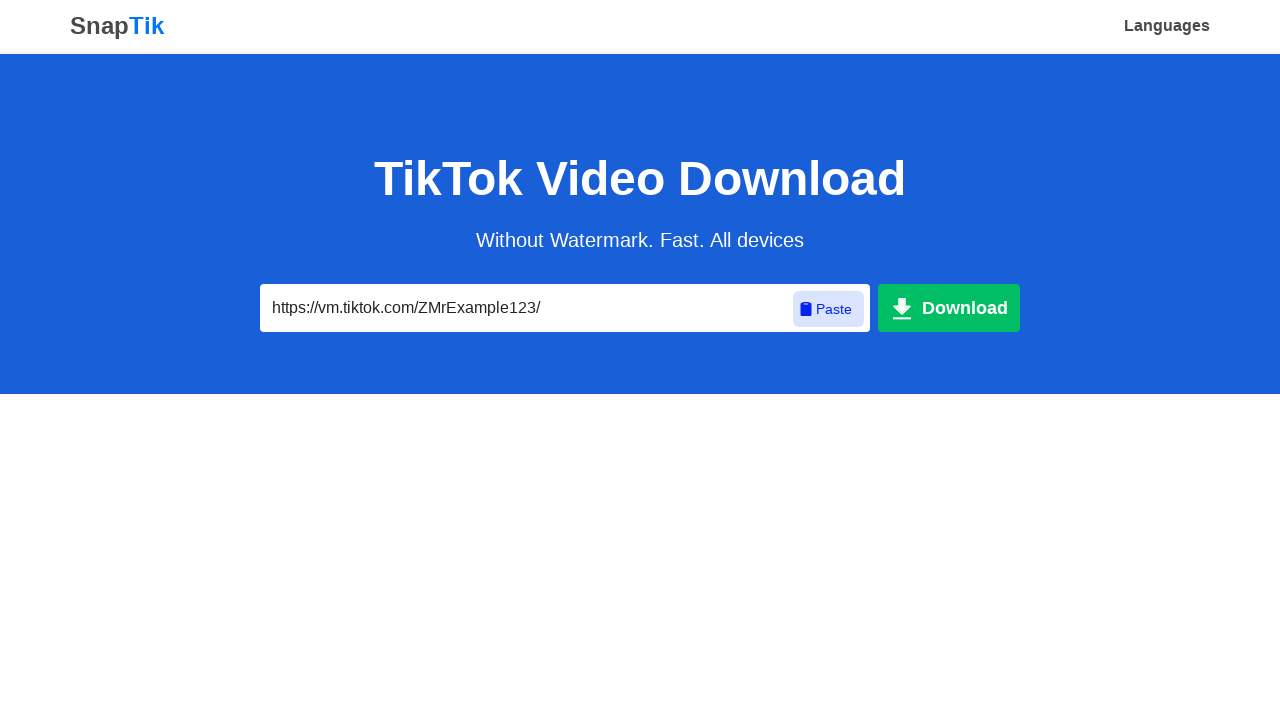

Pressed Enter to submit the TikTok URL form on #url
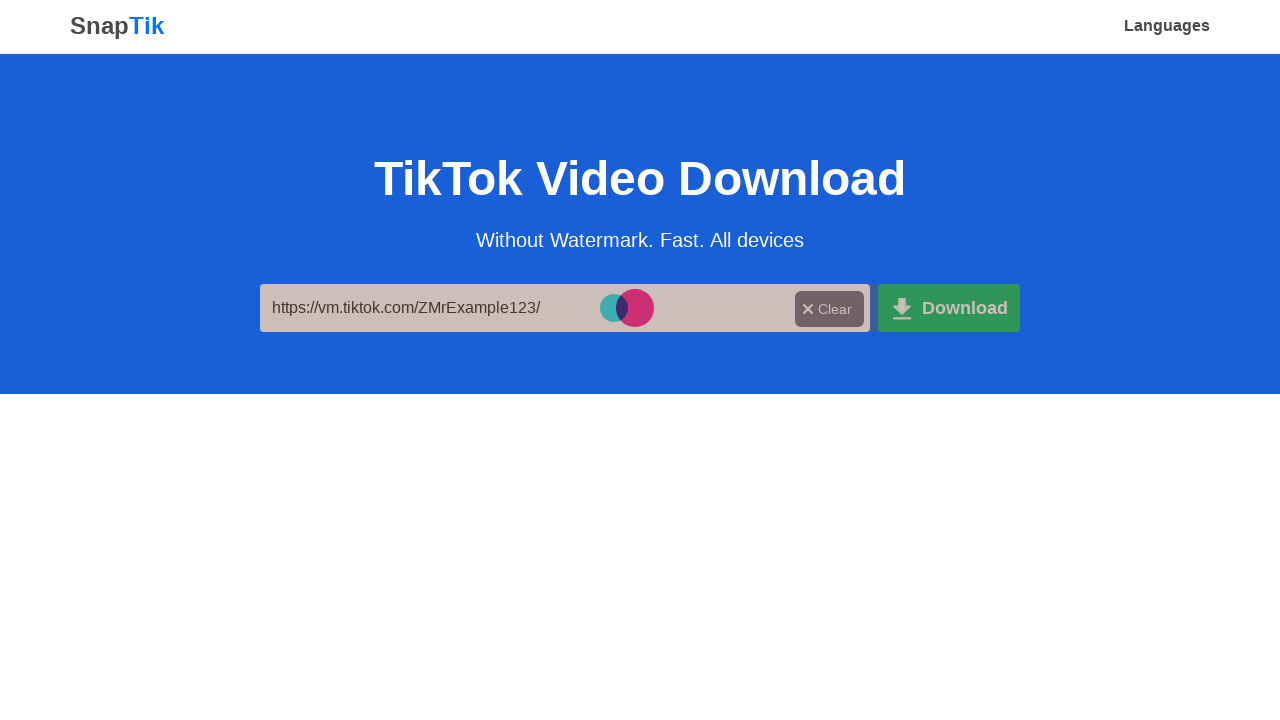

Download link appeared after form submission
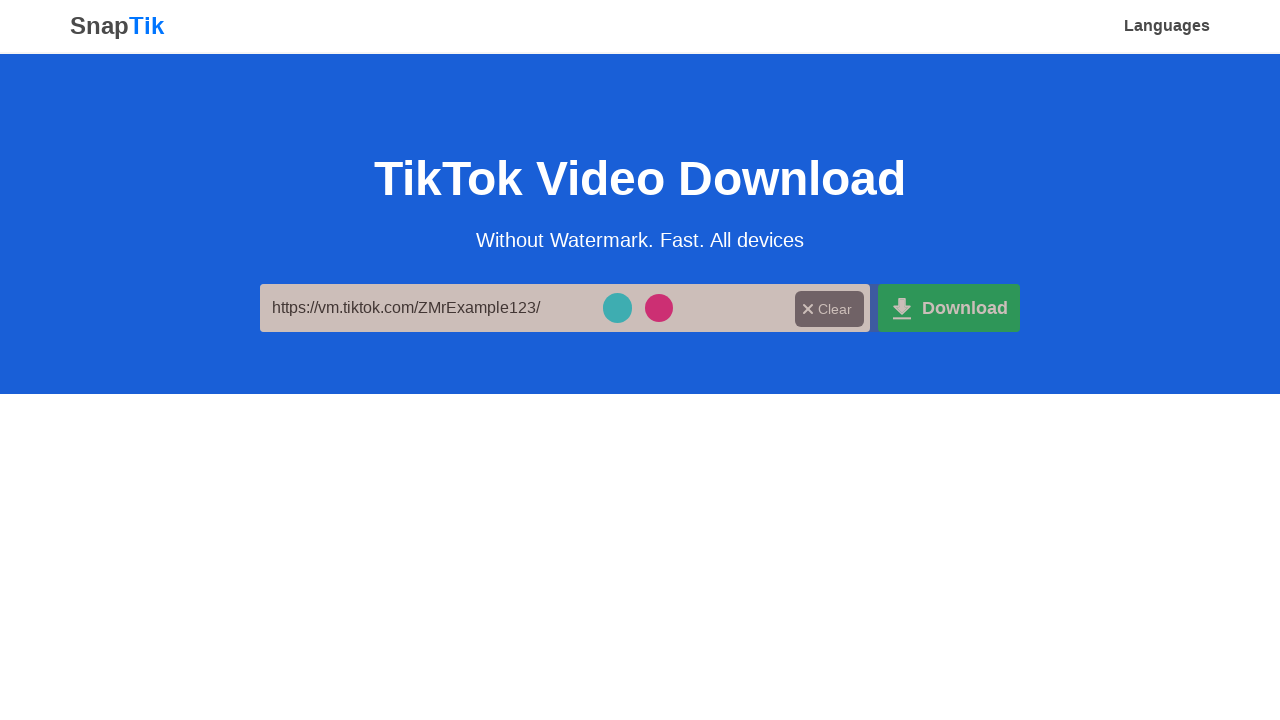

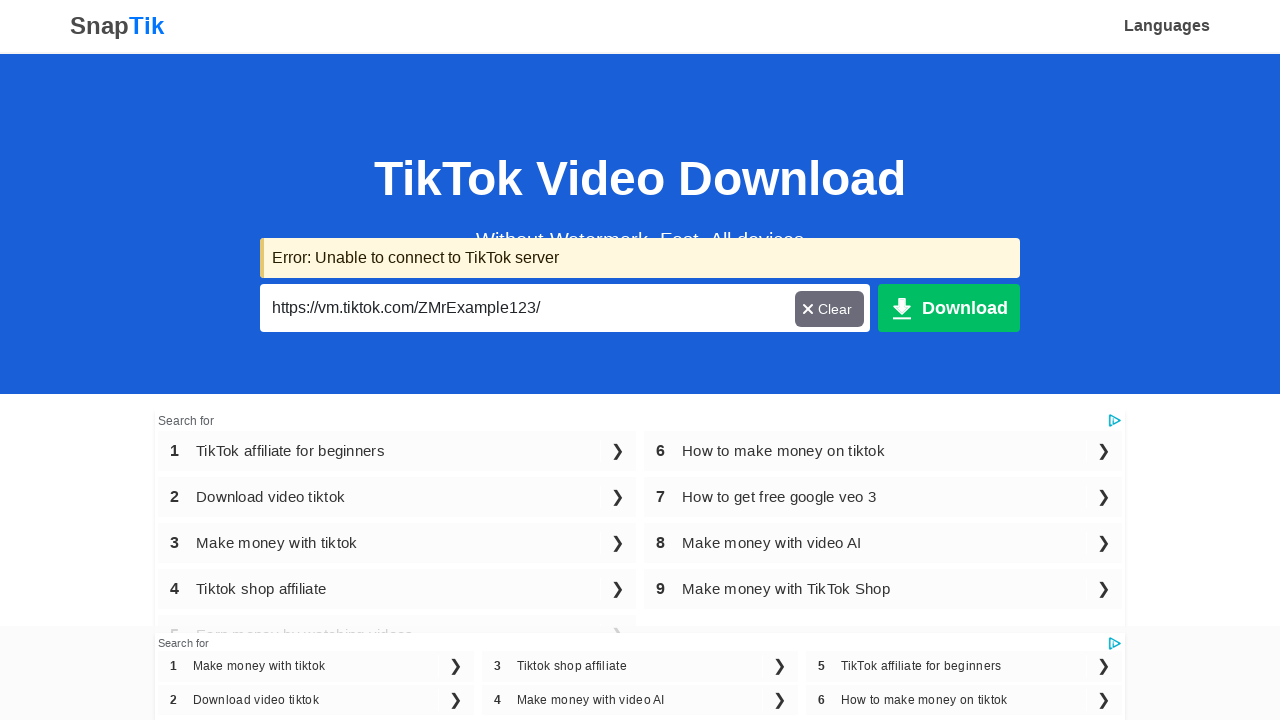